Solves a math problem by extracting a value from an element attribute, calculating the result, and submitting a form with checkboxes and radio buttons

Starting URL: http://suninjuly.github.io/get_attribute.html

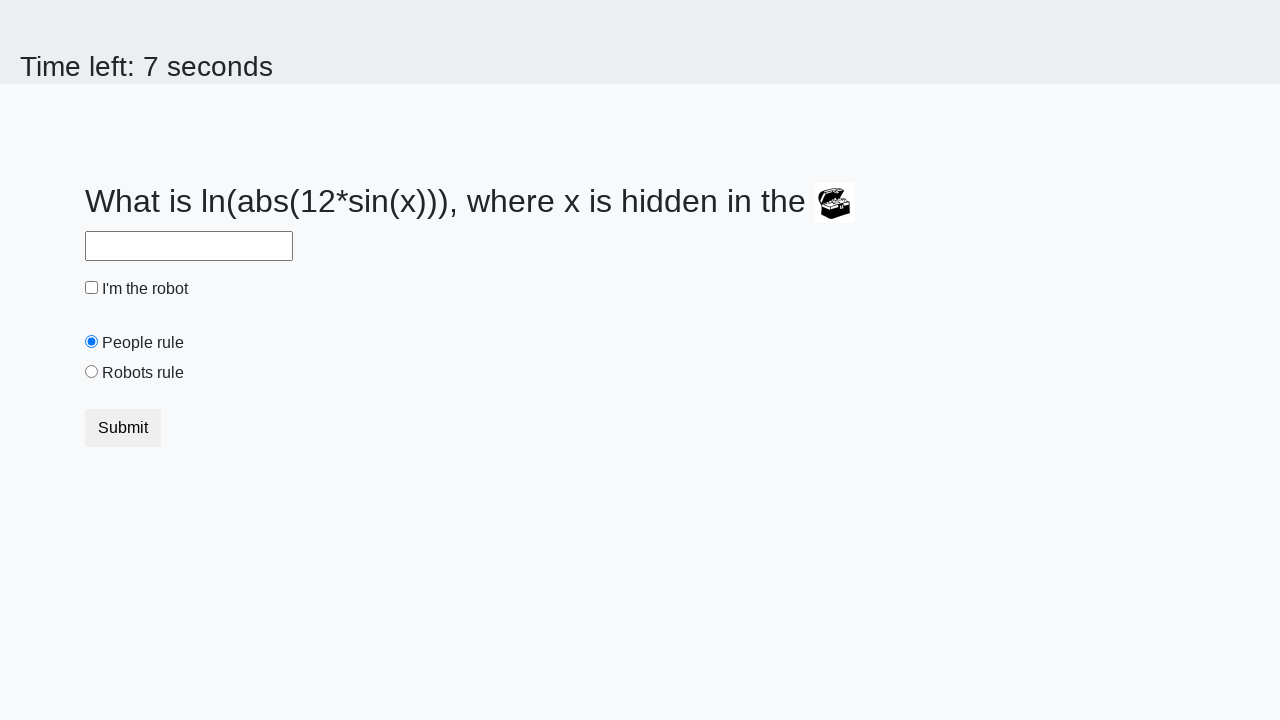

Located treasure element with ID '#treasure'
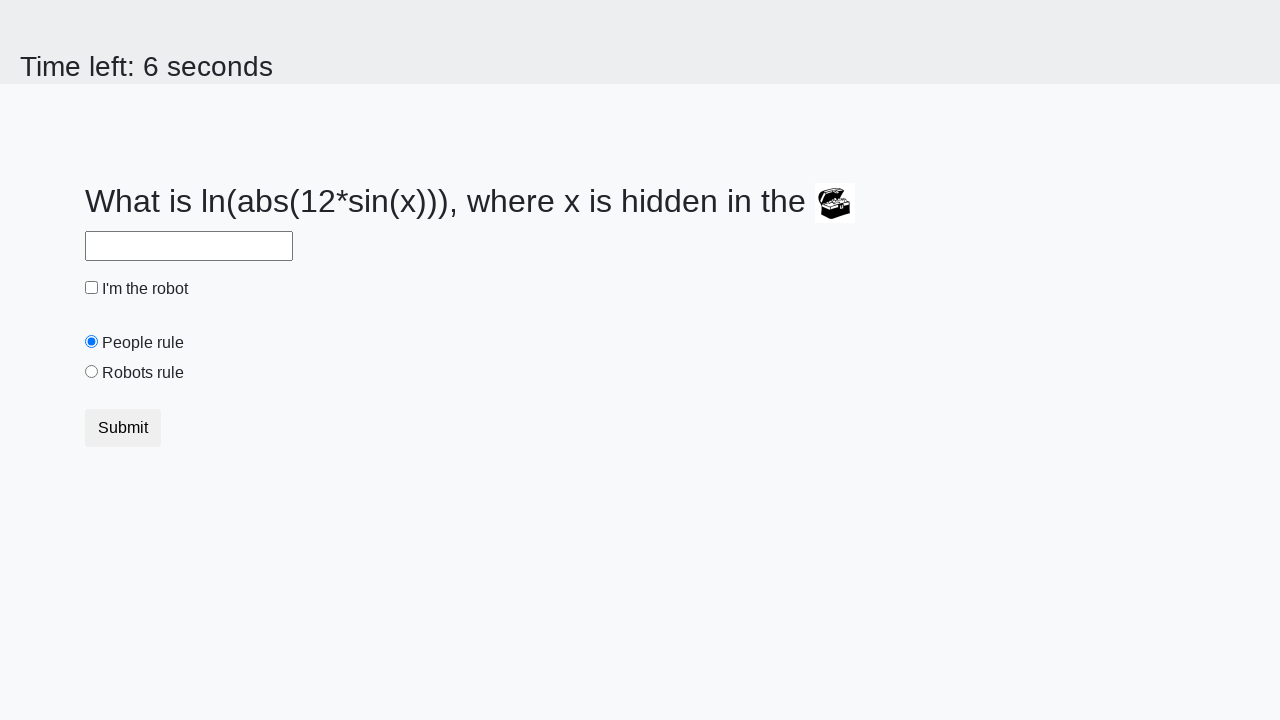

Extracted valuex attribute from treasure element: 616
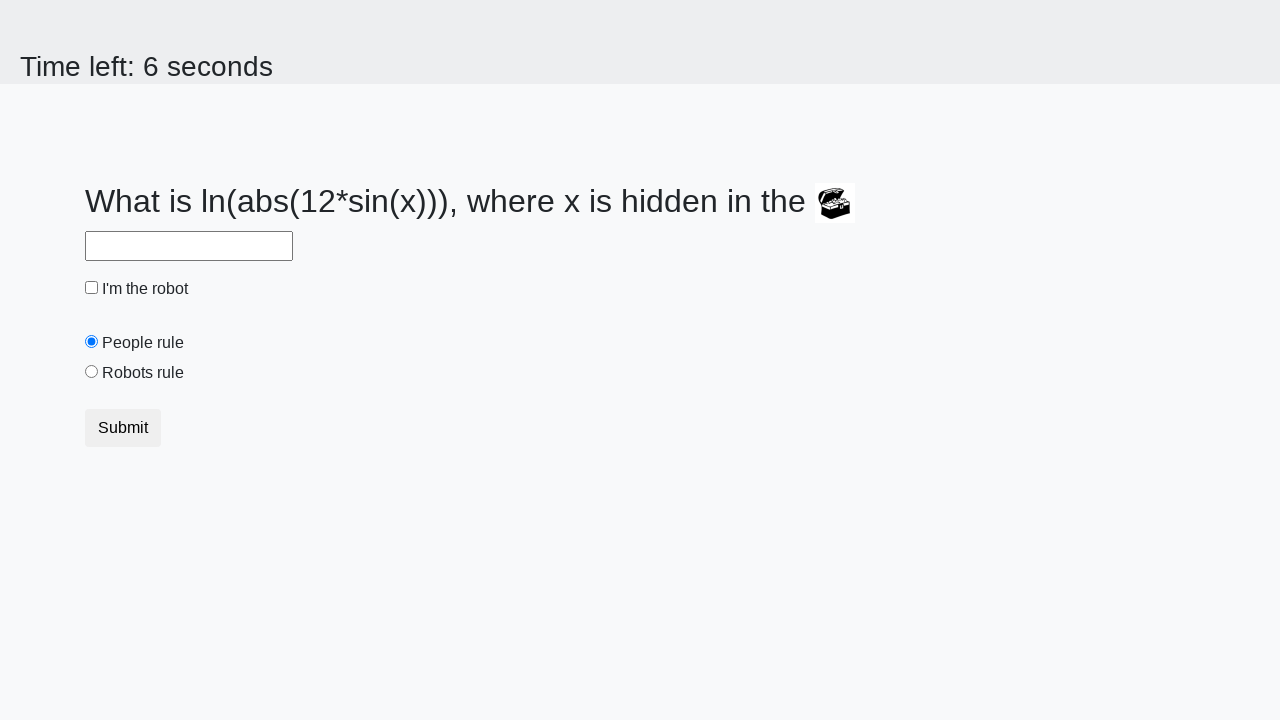

Calculated math result: 1.0796758506129542
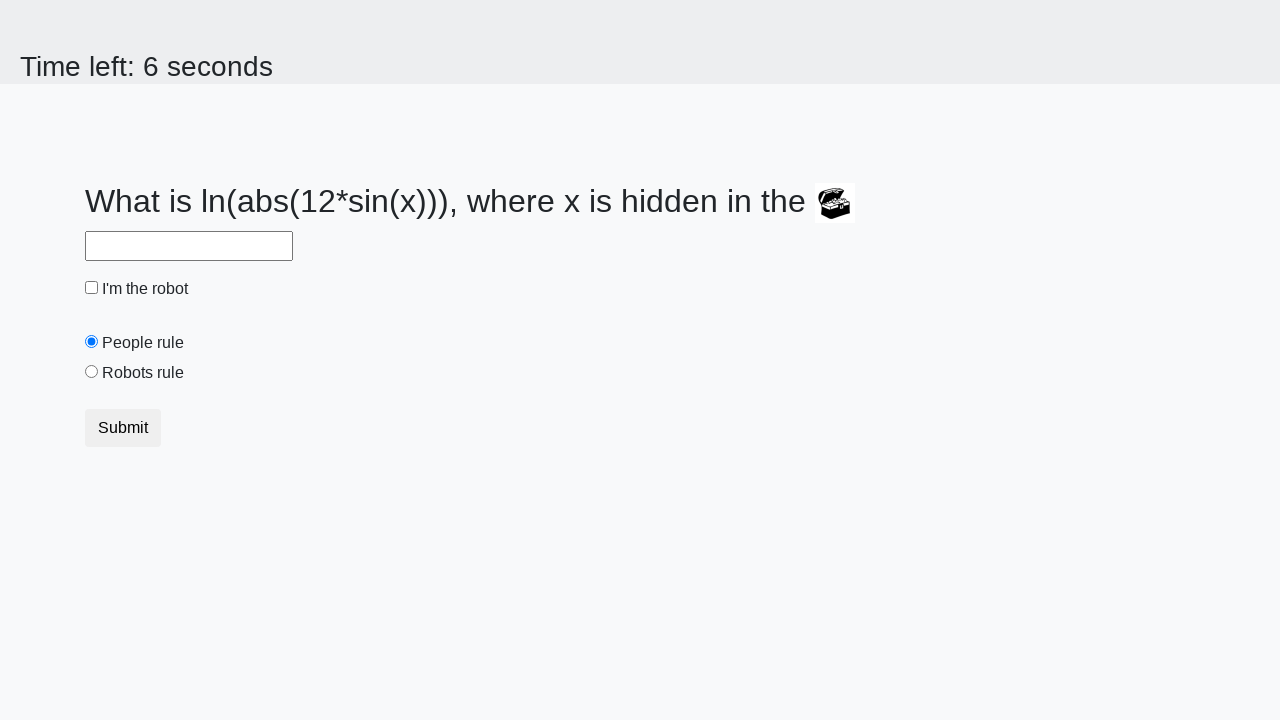

Filled answer field with calculated value: 1.0796758506129542 on #answer
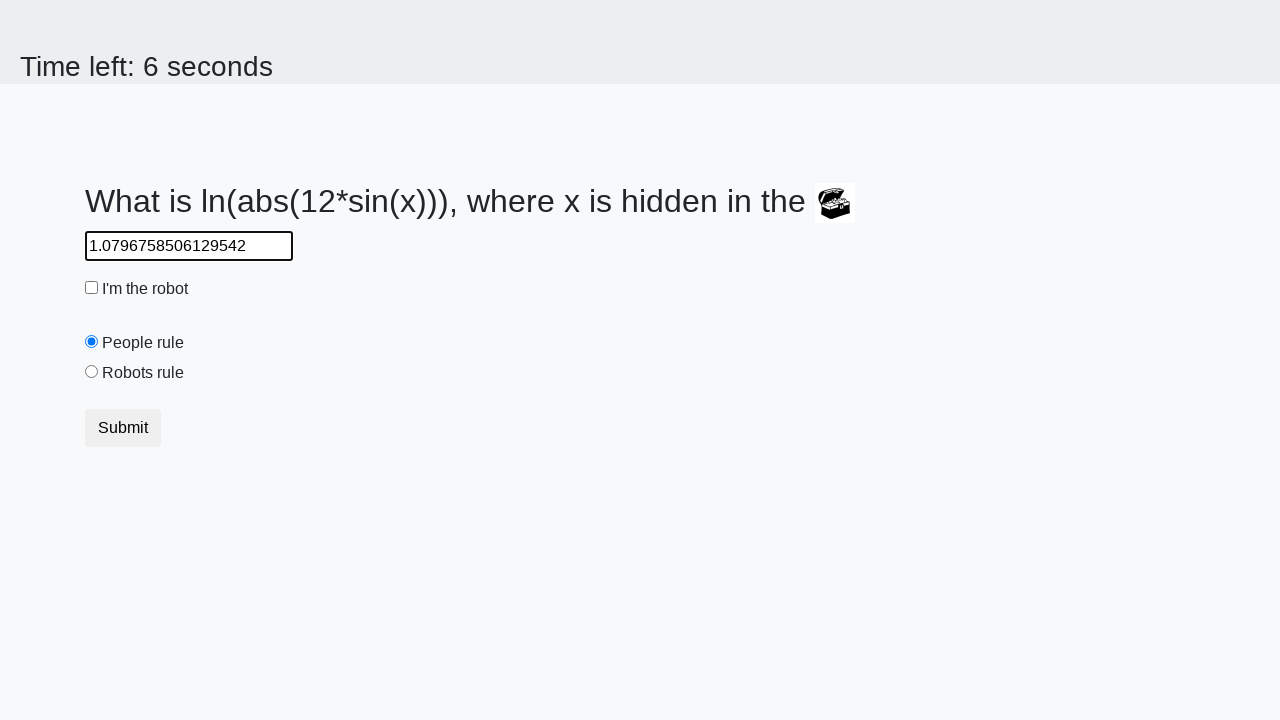

Clicked robot checkbox at (92, 288) on #robotCheckbox
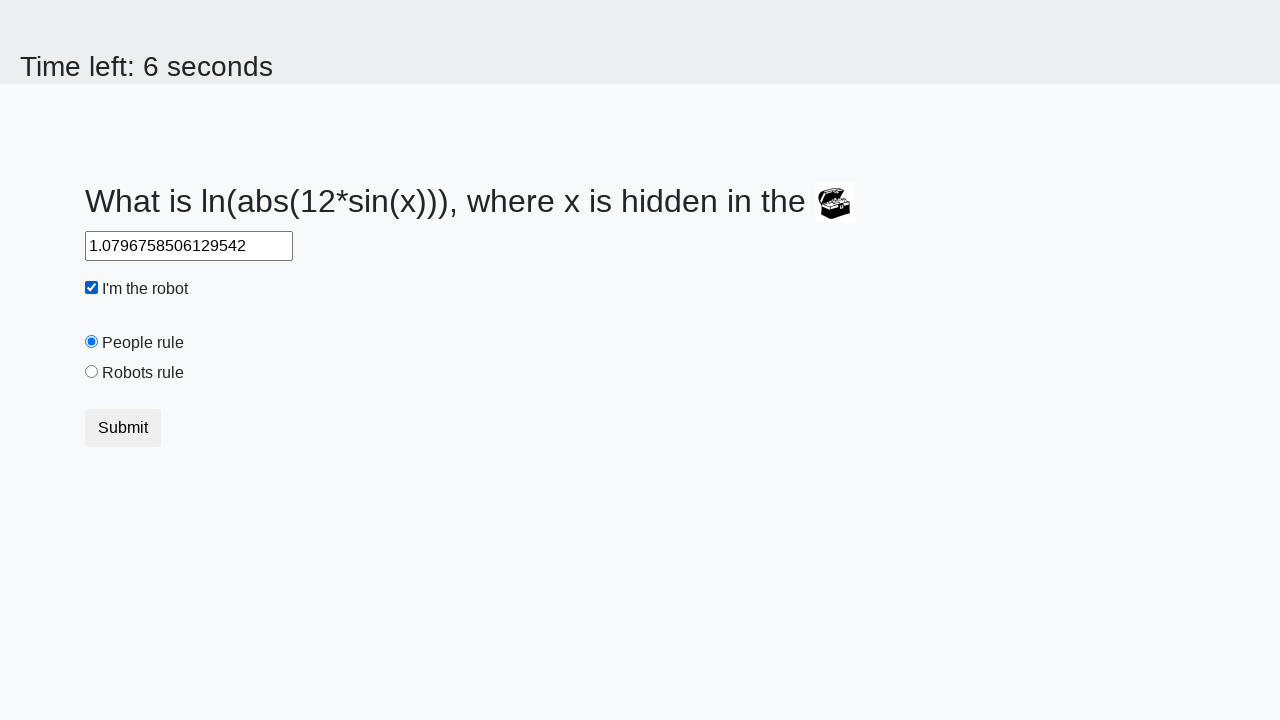

Clicked robots radio button at (92, 372) on [value='robots']
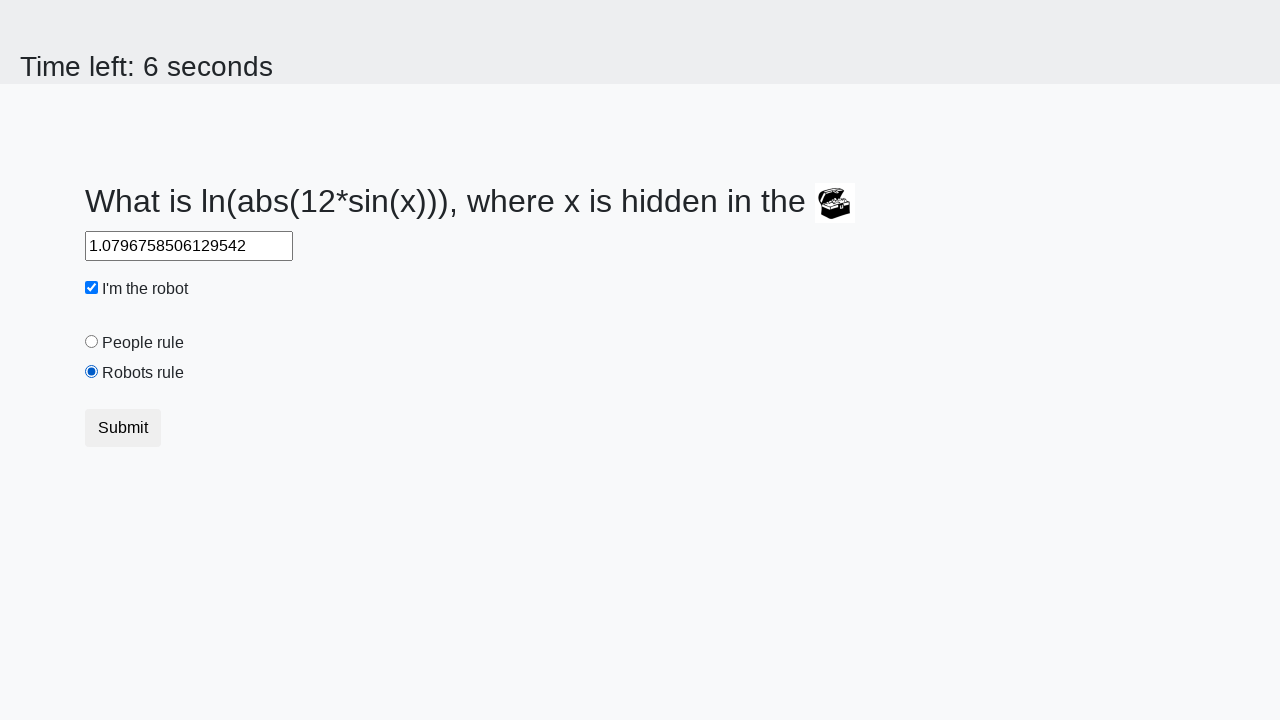

Clicked submit button to submit form at (123, 428) on [type='submit']
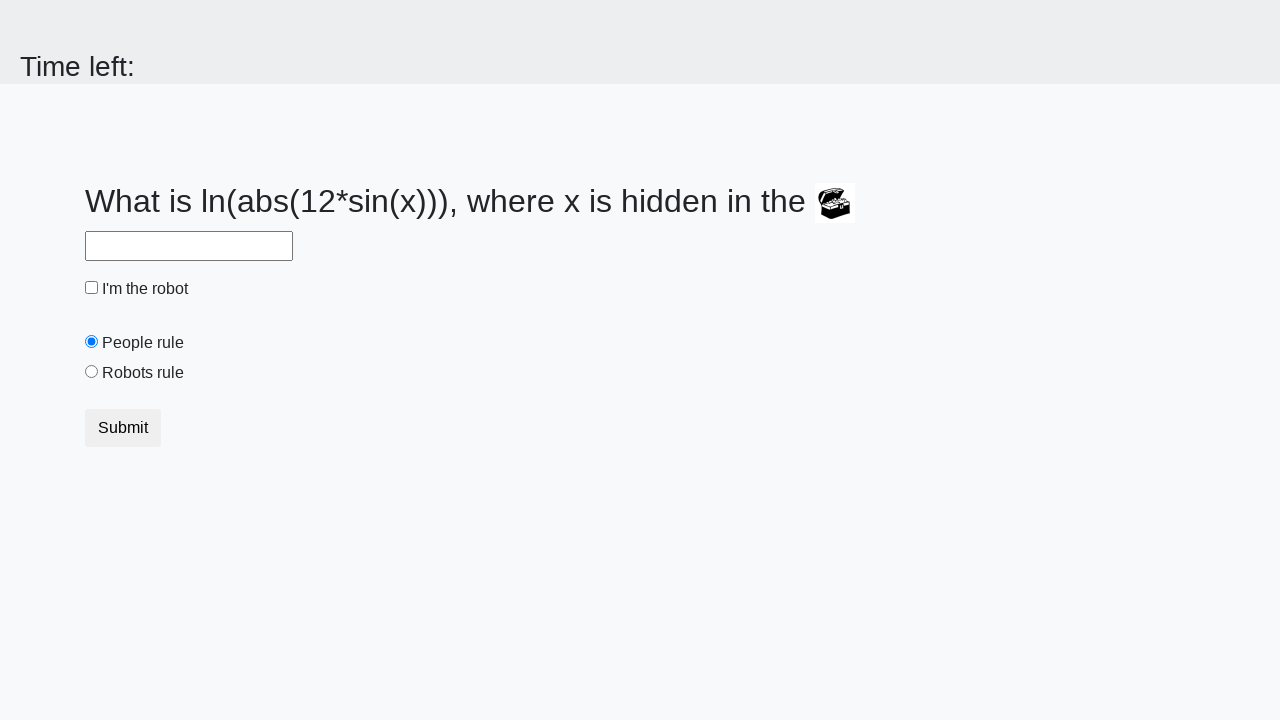

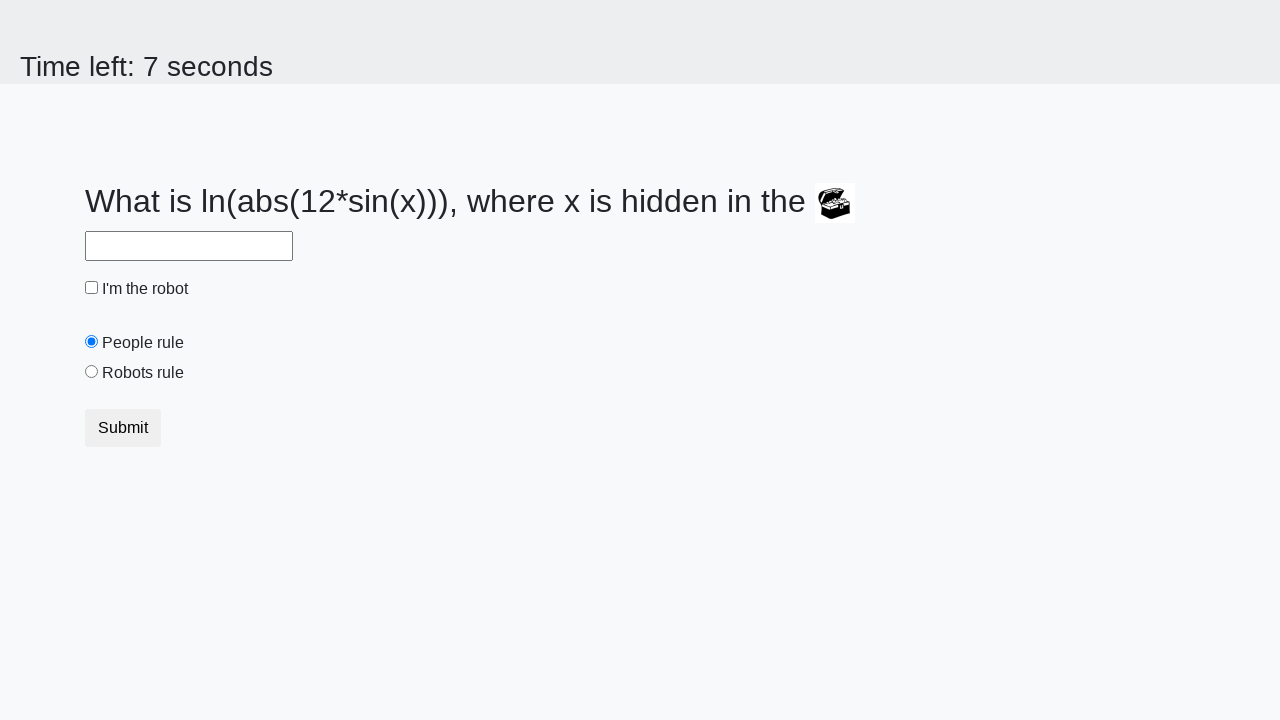